Tests custom jQuery dropdown by clicking to open and selecting item "8" from the number dropdown menu

Starting URL: https://jqueryui.com/resources/demos/selectmenu/default.html

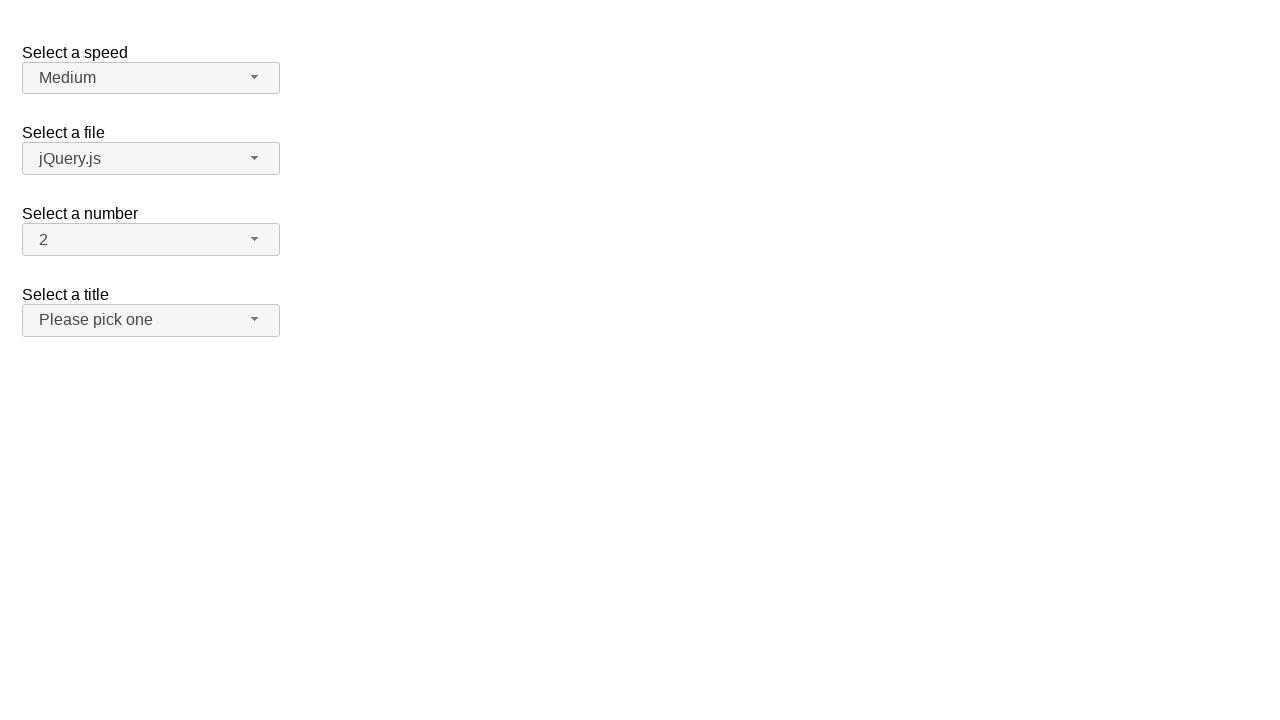

Clicked on the number dropdown button to open the menu at (151, 240) on span#number-button
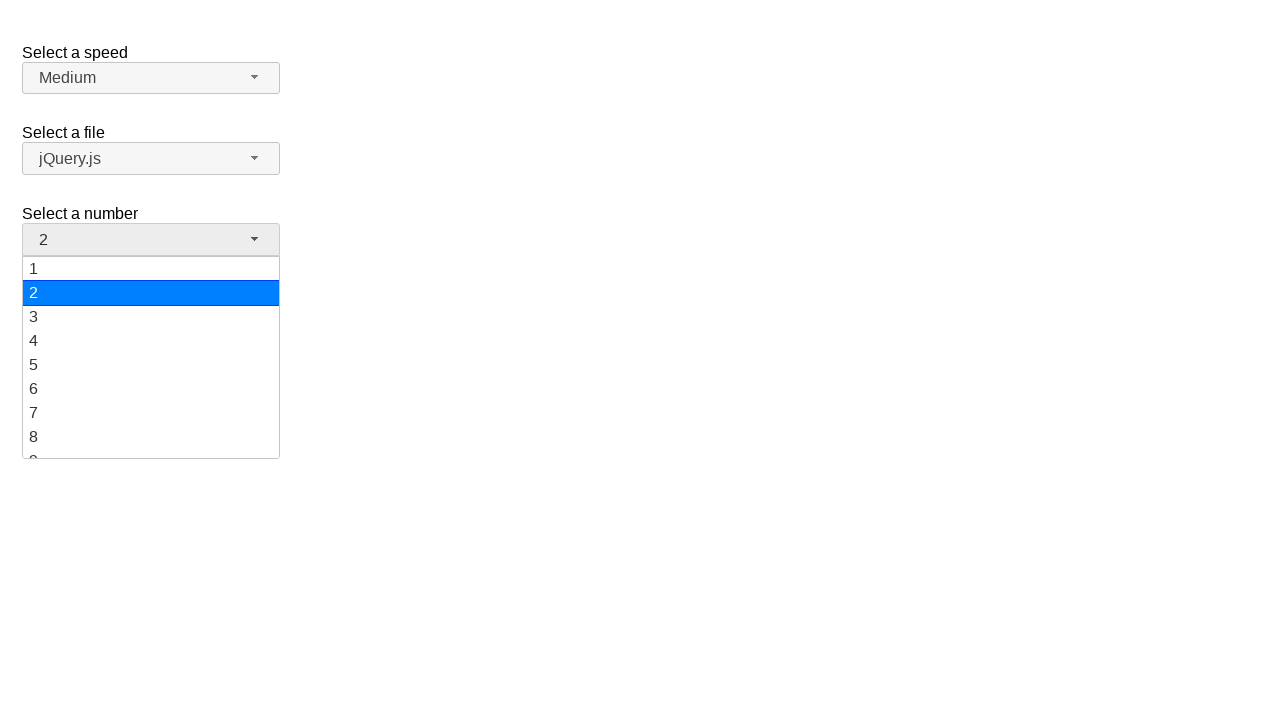

Dropdown menu items loaded and became visible
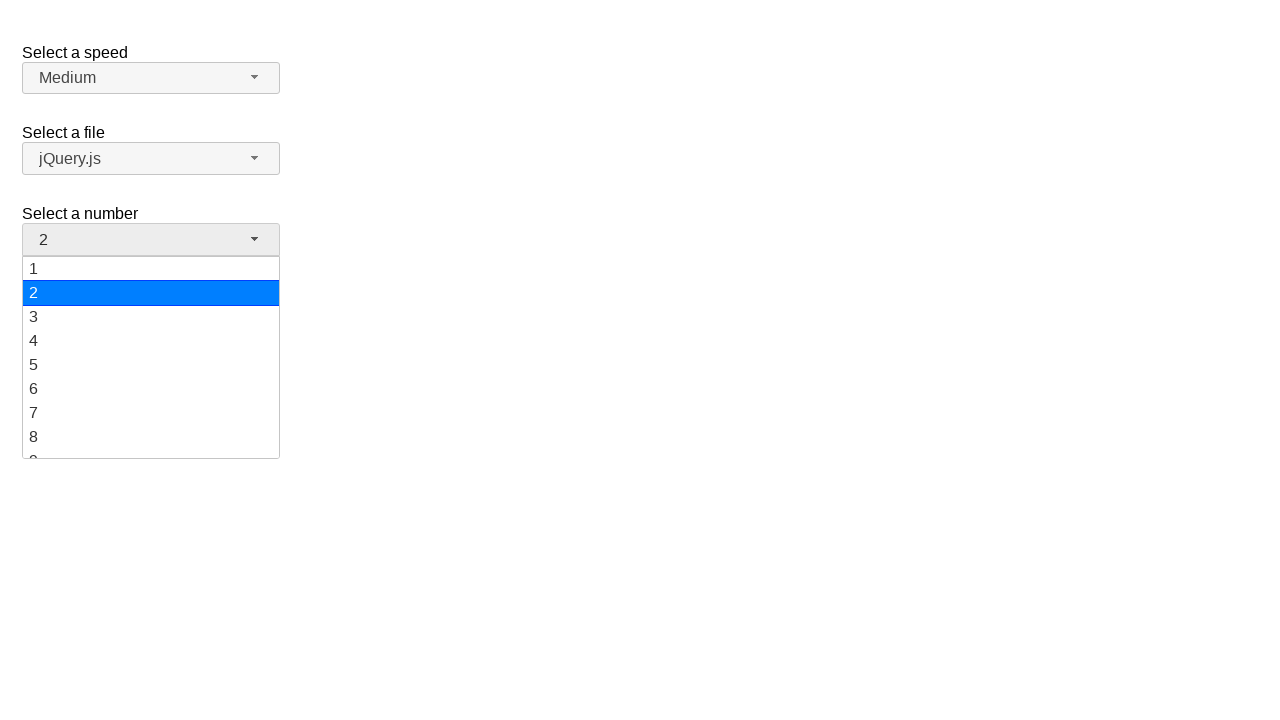

Selected item '8' from the number dropdown menu at (151, 437) on ul#number-menu div:has-text('8')
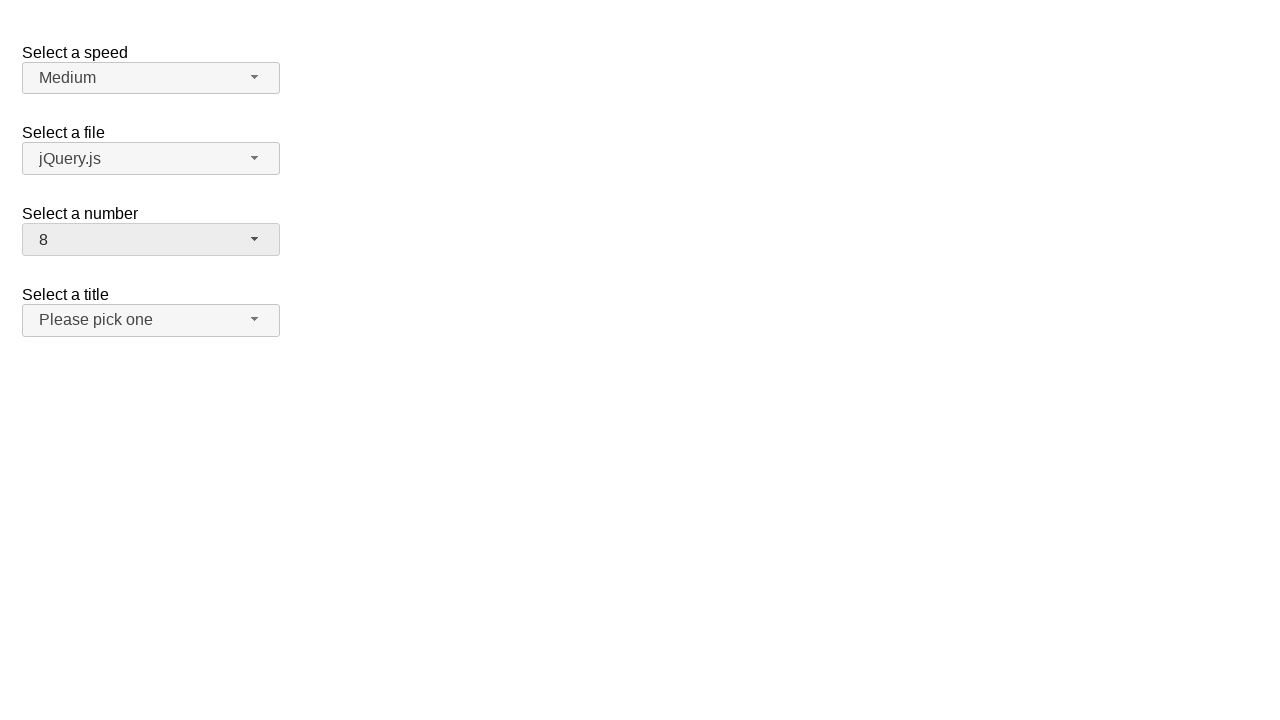

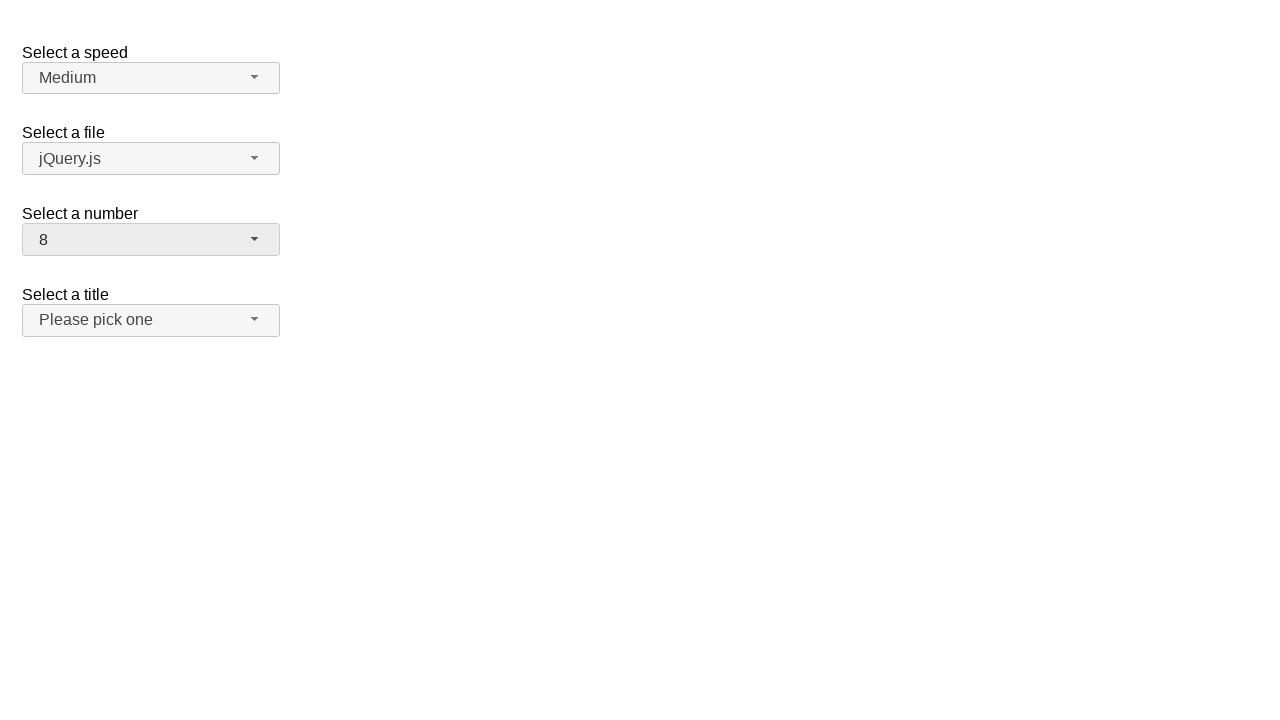